Tests that entered text is trimmed when saving an edited todo item.

Starting URL: https://demo.playwright.dev/todomvc

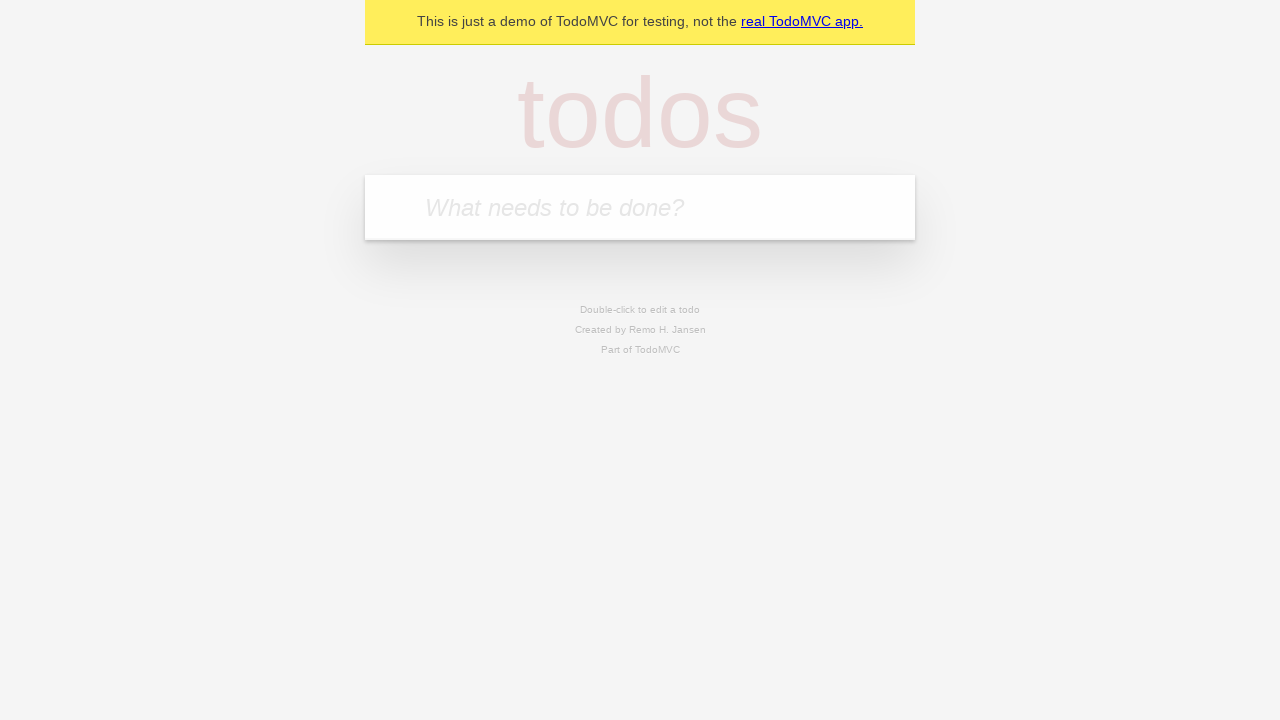

Filled todo input with 'buy some cheese' on internal:attr=[placeholder="What needs to be done?"i]
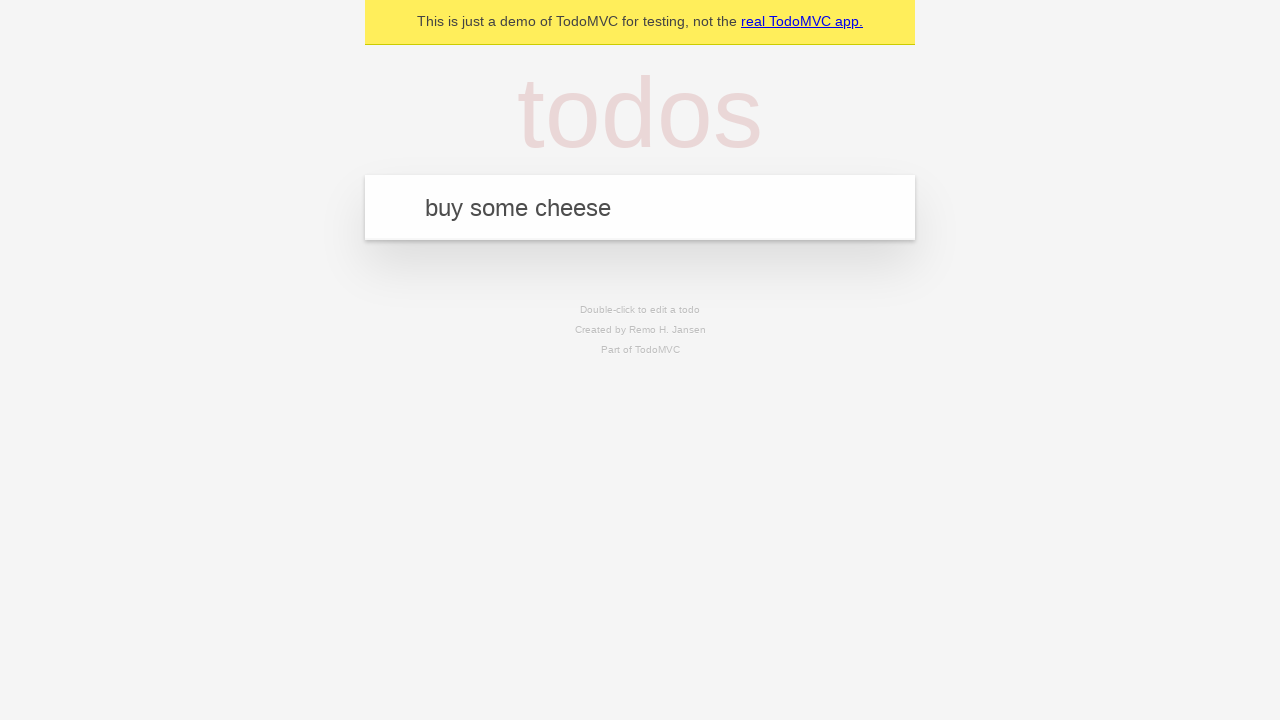

Pressed Enter to create first todo on internal:attr=[placeholder="What needs to be done?"i]
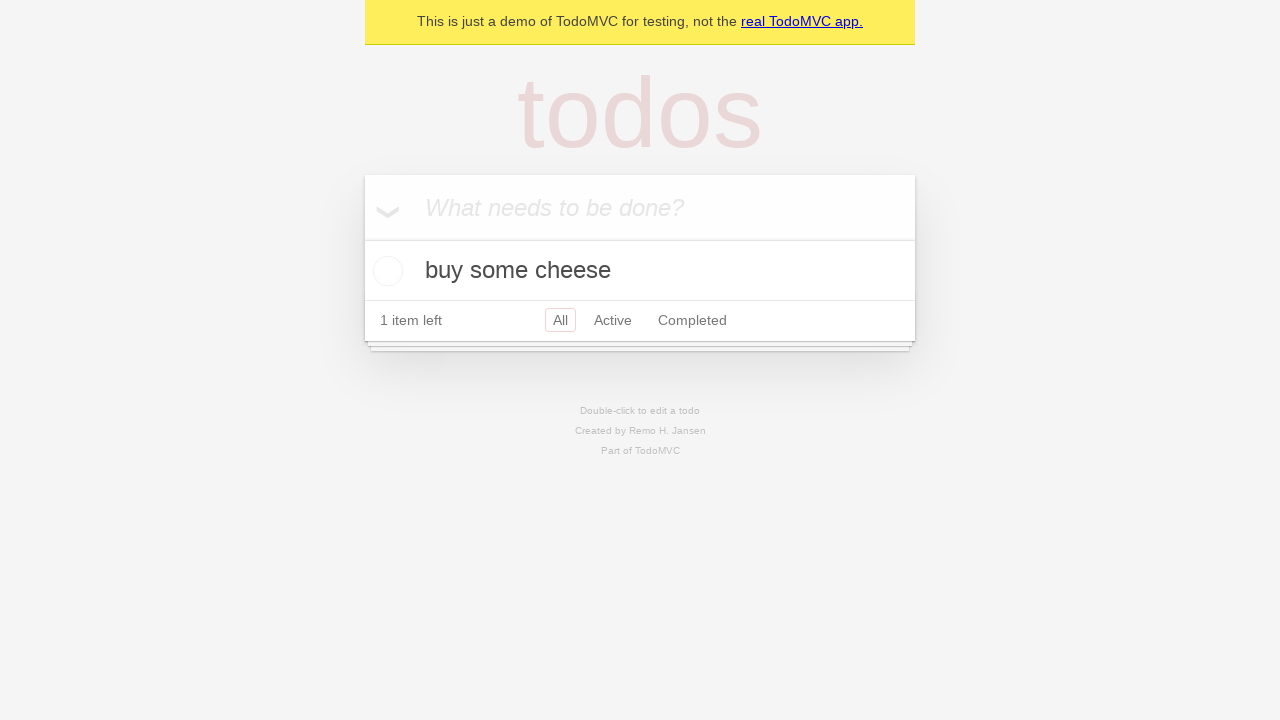

Filled todo input with 'feed the cat' on internal:attr=[placeholder="What needs to be done?"i]
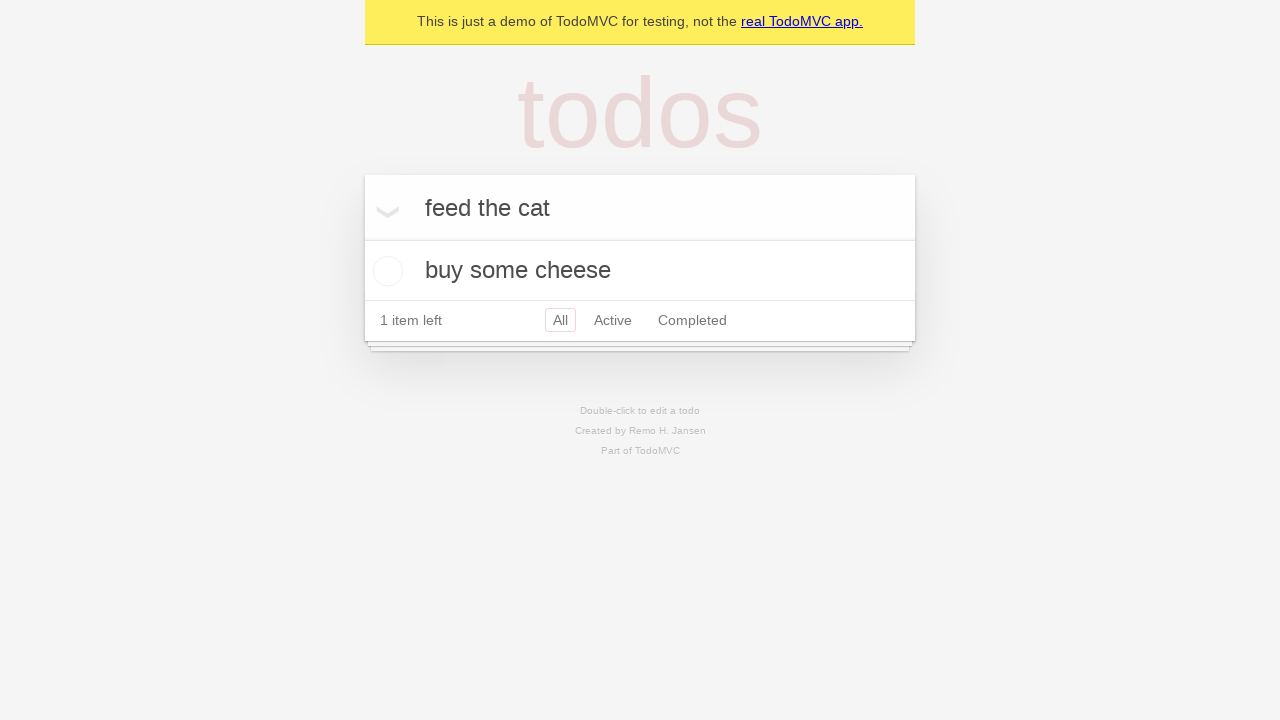

Pressed Enter to create second todo on internal:attr=[placeholder="What needs to be done?"i]
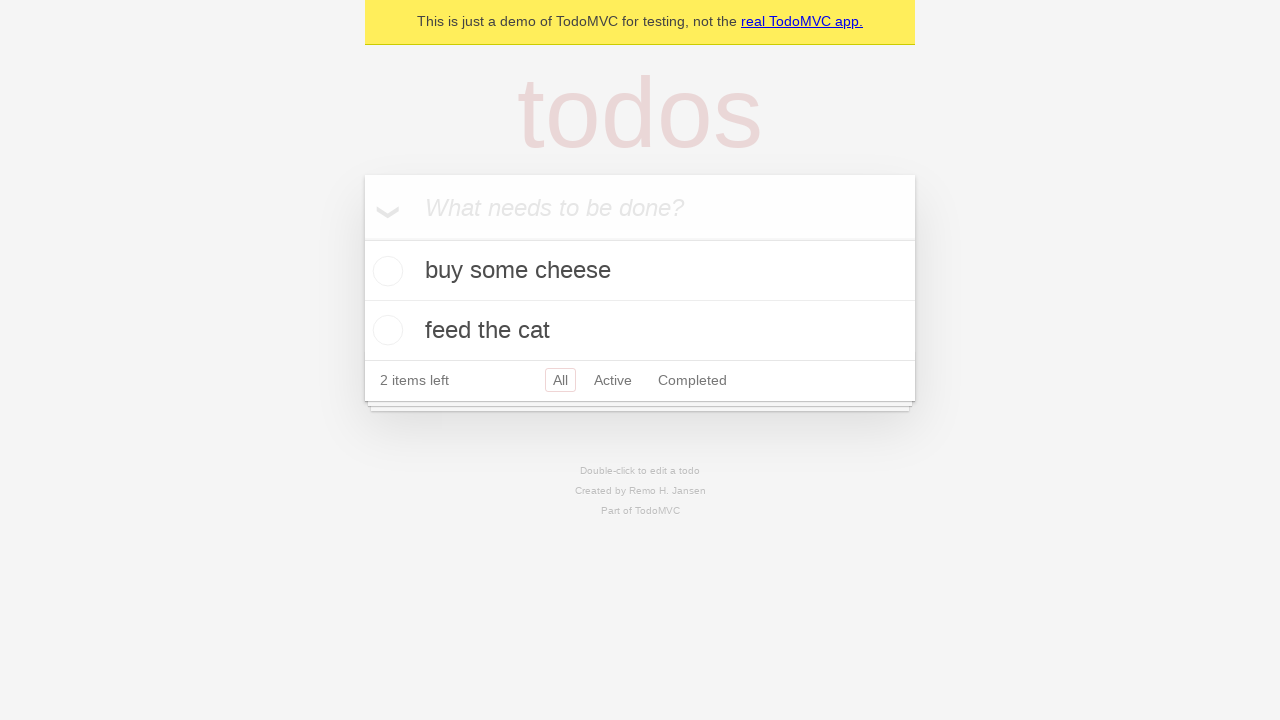

Filled todo input with 'book a doctors appointment' on internal:attr=[placeholder="What needs to be done?"i]
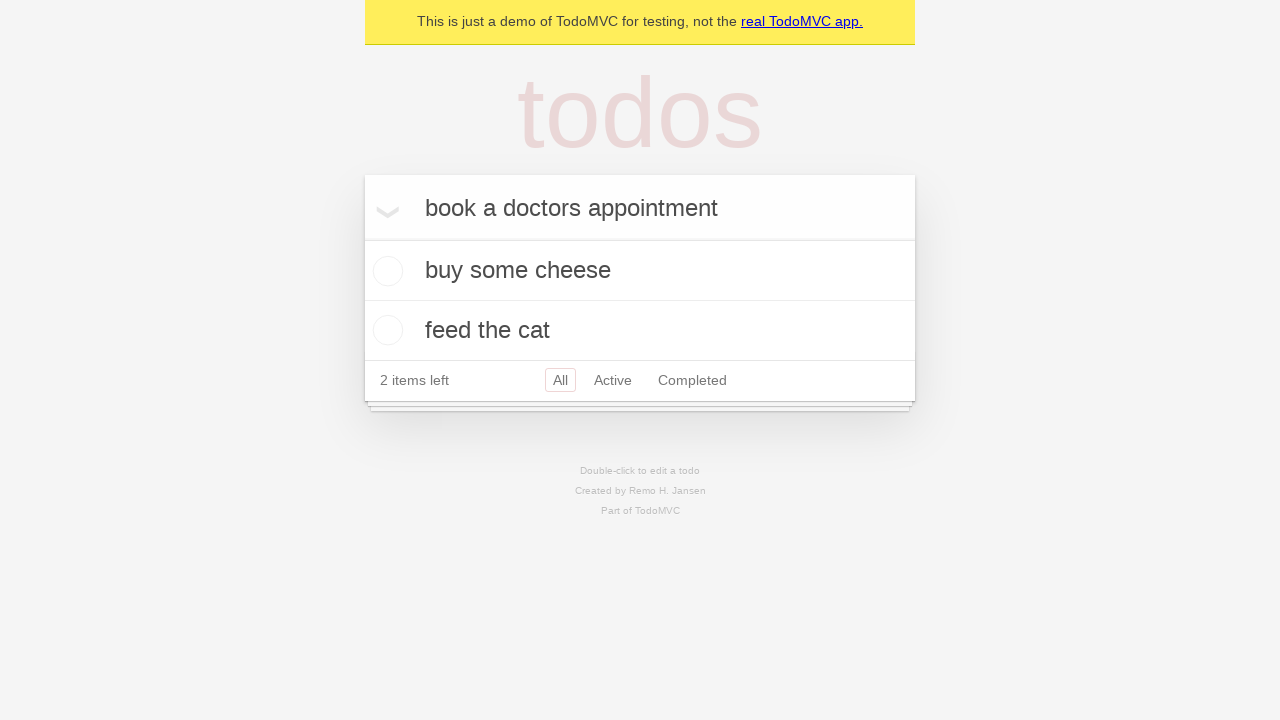

Pressed Enter to create third todo on internal:attr=[placeholder="What needs to be done?"i]
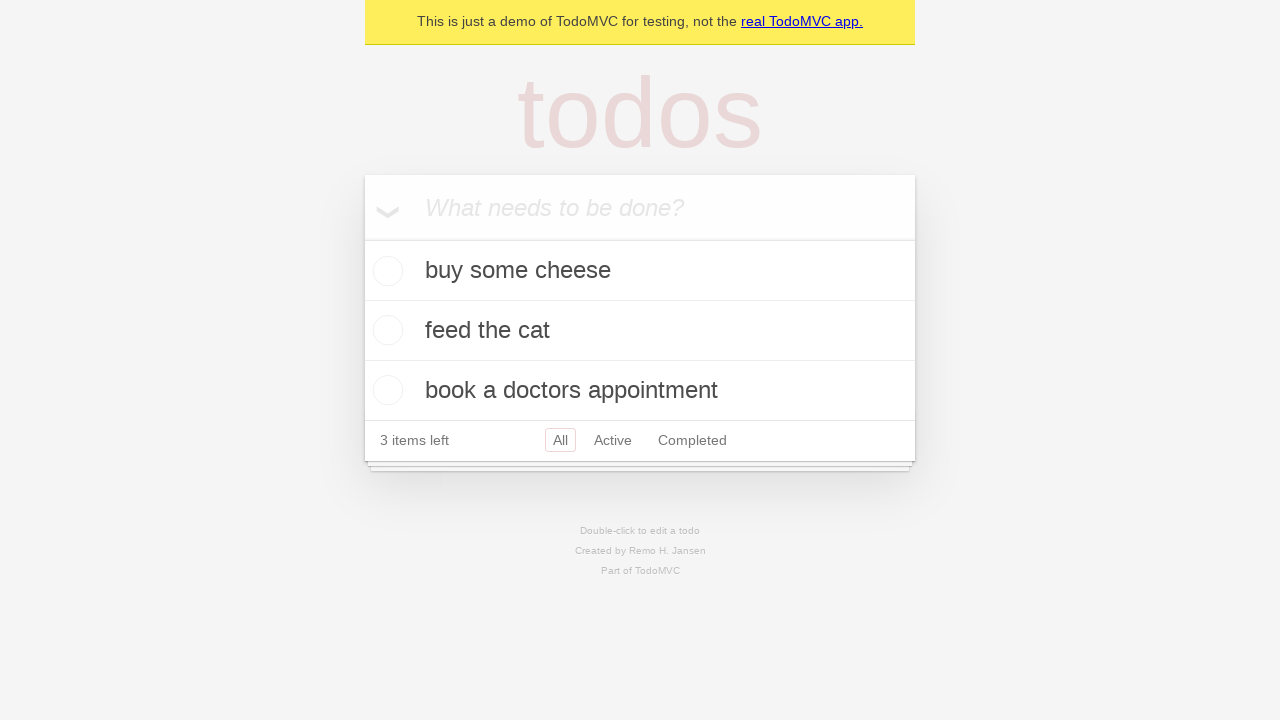

Double-clicked second todo item to enter edit mode at (640, 331) on internal:testid=[data-testid="todo-item"s] >> nth=1
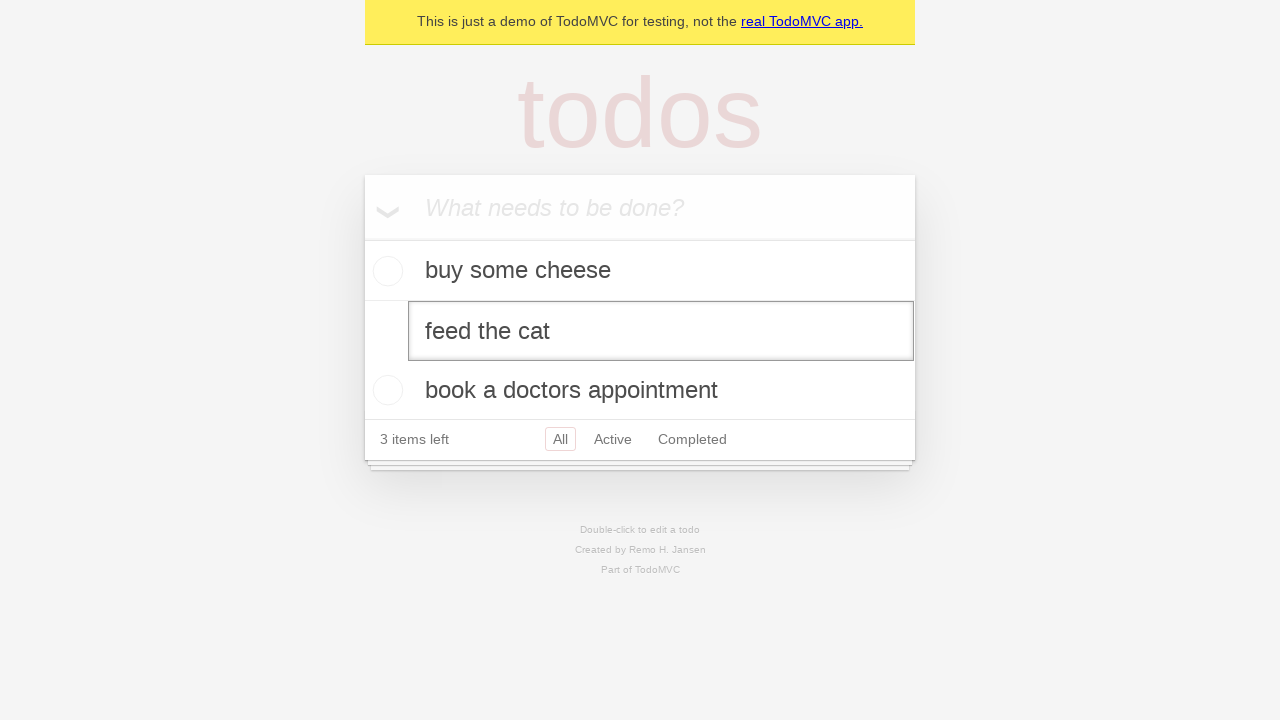

Filled edit field with text containing leading and trailing spaces: '    buy some sausages    ' on internal:testid=[data-testid="todo-item"s] >> nth=1 >> internal:role=textbox[nam
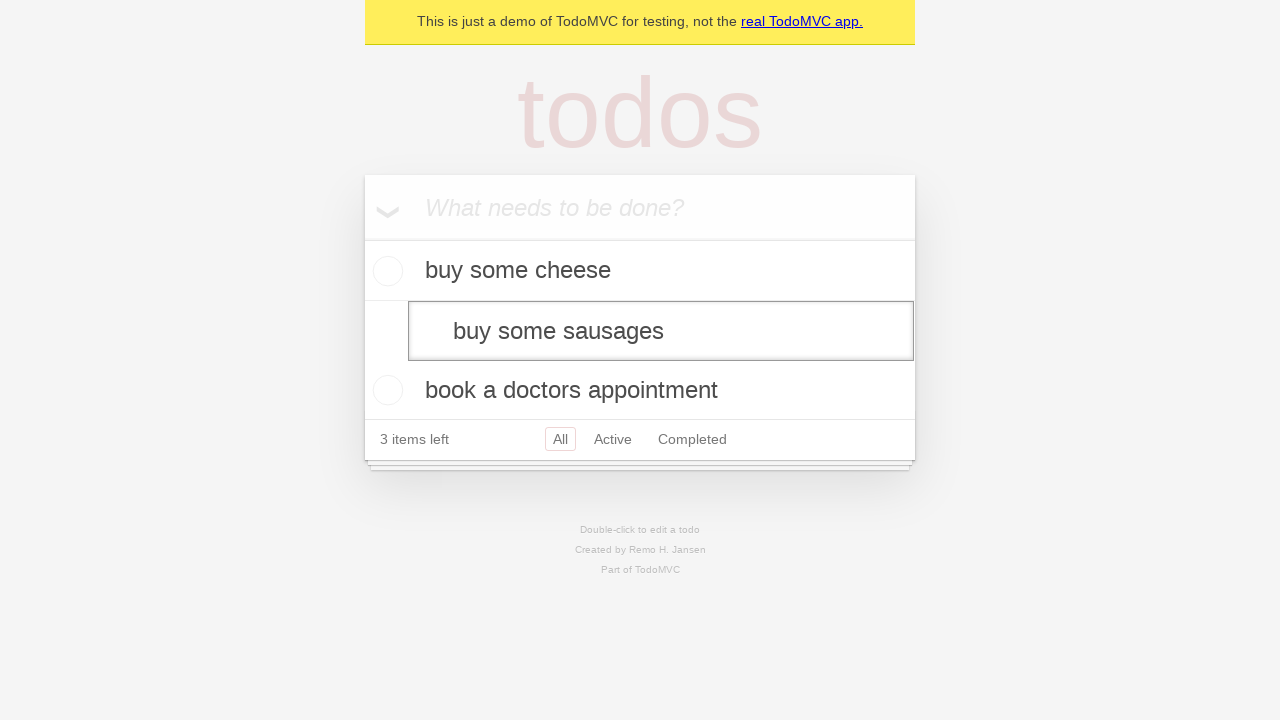

Pressed Enter to save edited todo, verifying that text is trimmed on internal:testid=[data-testid="todo-item"s] >> nth=1 >> internal:role=textbox[nam
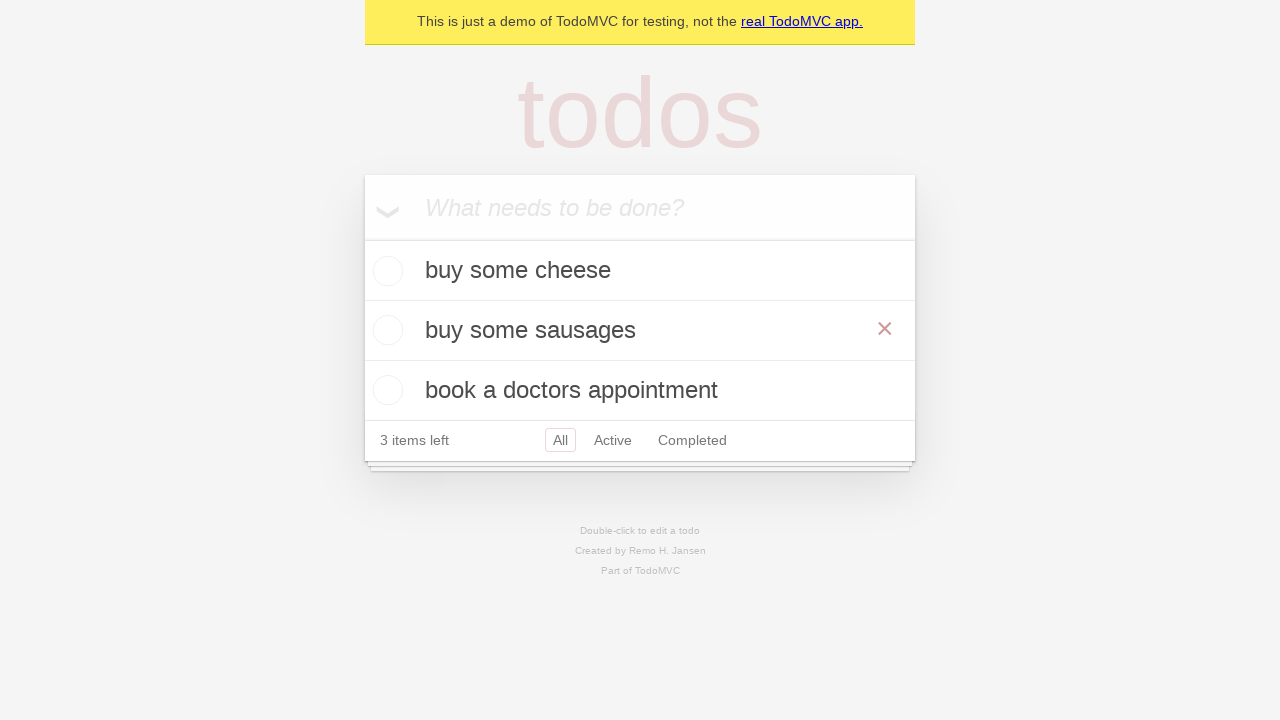

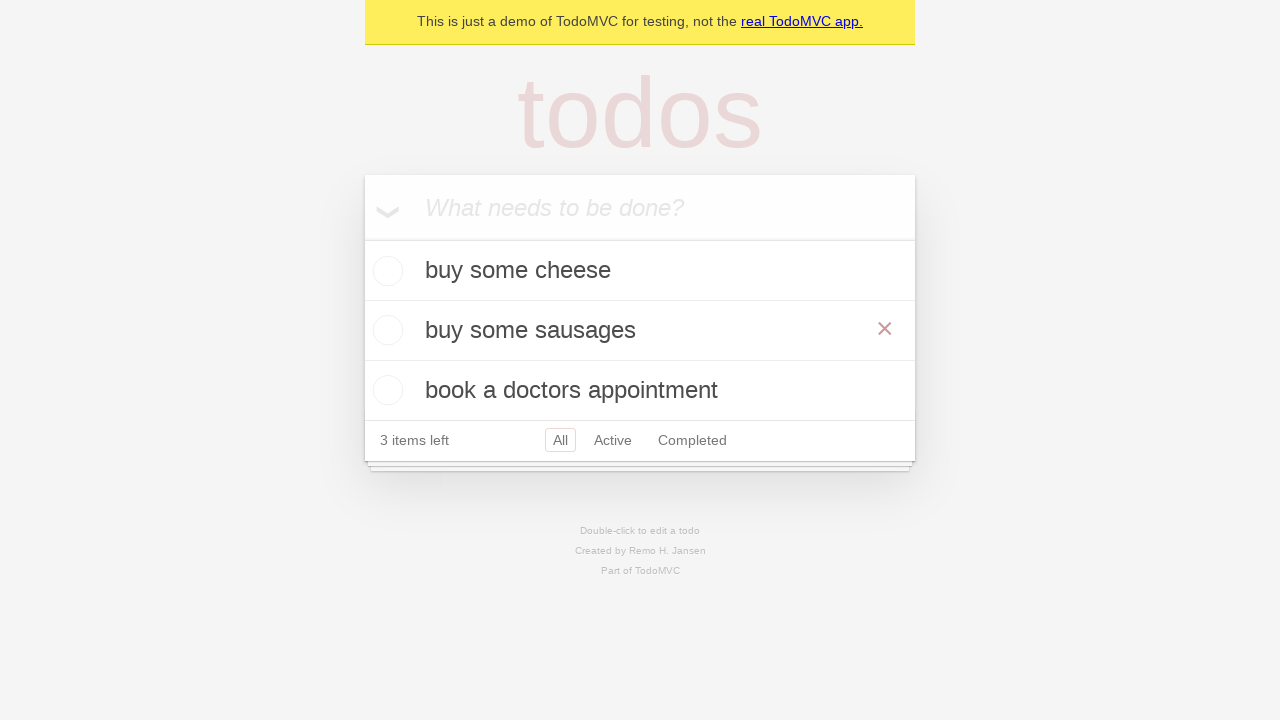